Tests password recovery flow using email by entering email and clicking forgot password link

Starting URL: https://b2c.passport.rt.ru/auth/realms/b2c/login-actions/authenticate?client_id=account_b2c&tab_id=ZmaH6_H4Jbo

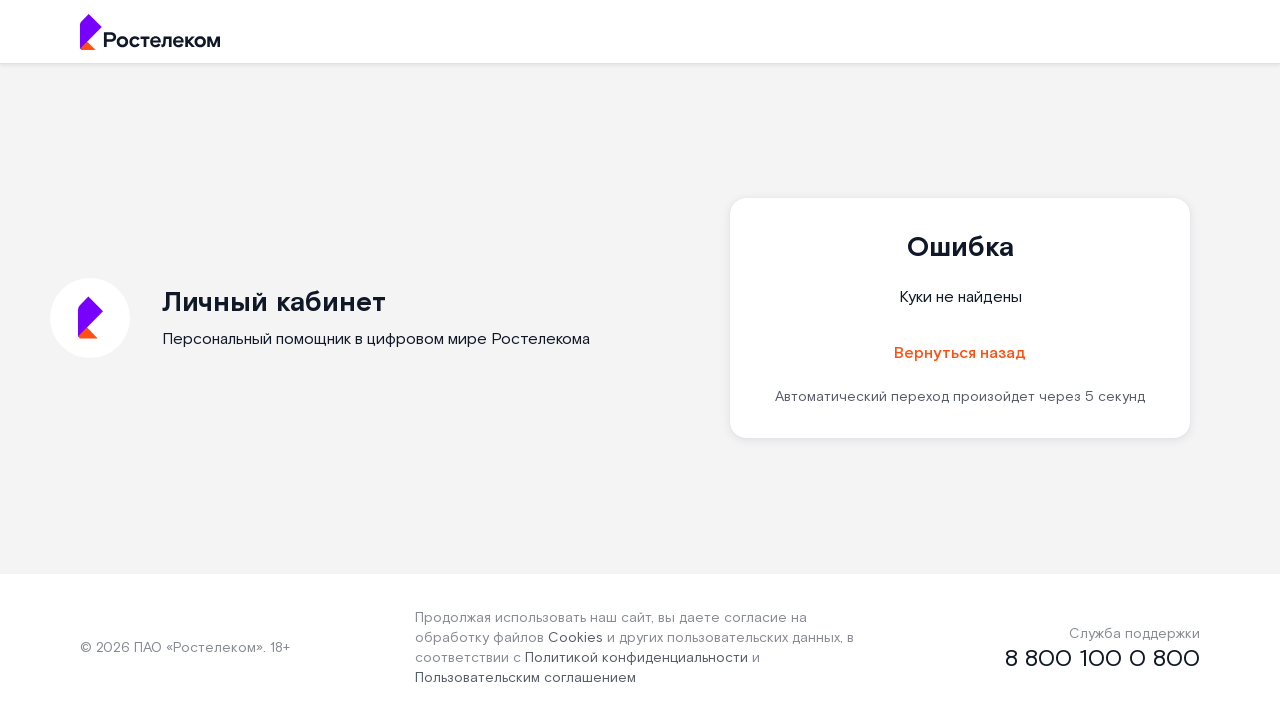

Filled username field with email 'besonovvadim@yandex.ru' on #username
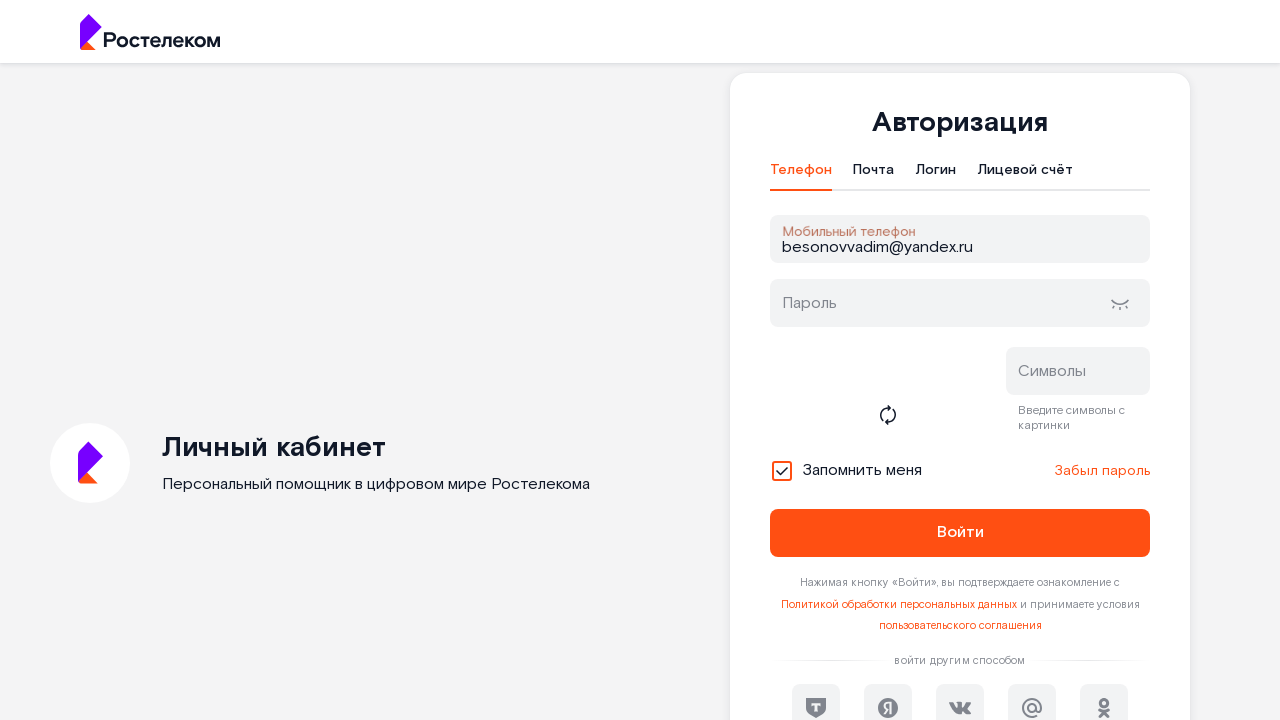

Clicked forgot password link at (1102, 471) on #forgot_password
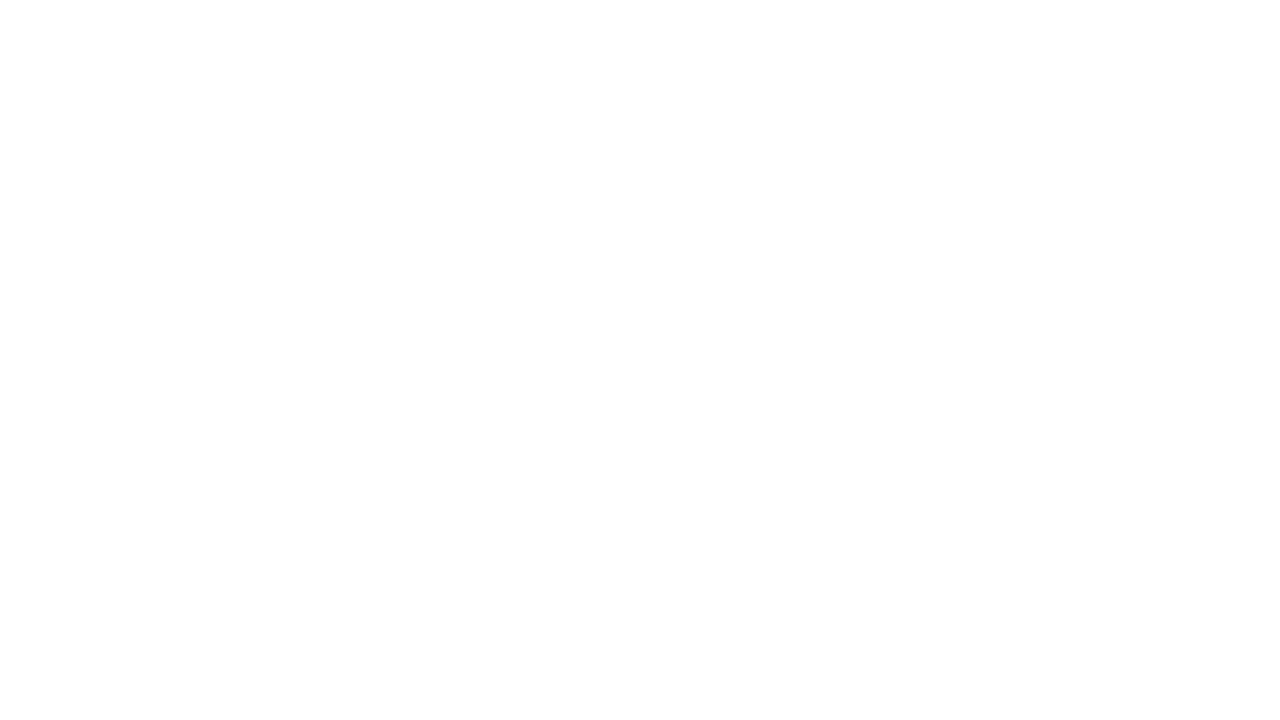

Navigated to password reset page
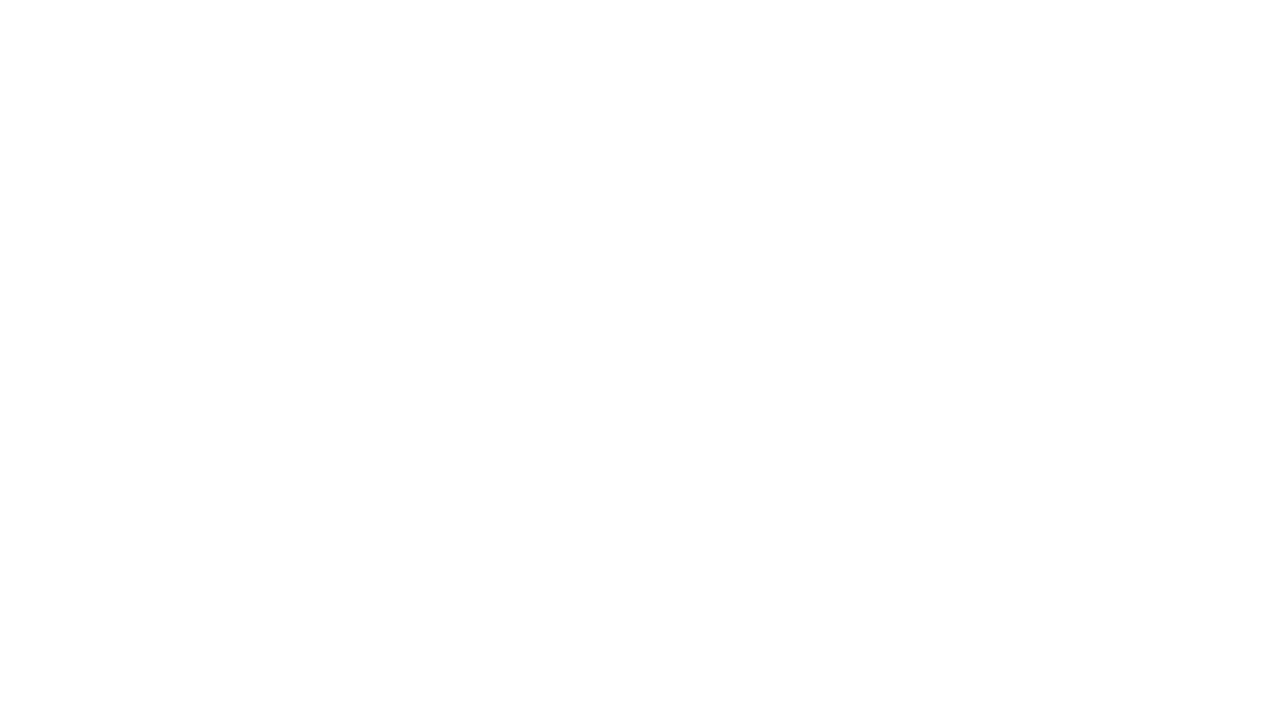

Filled username field with email on reset page on #username
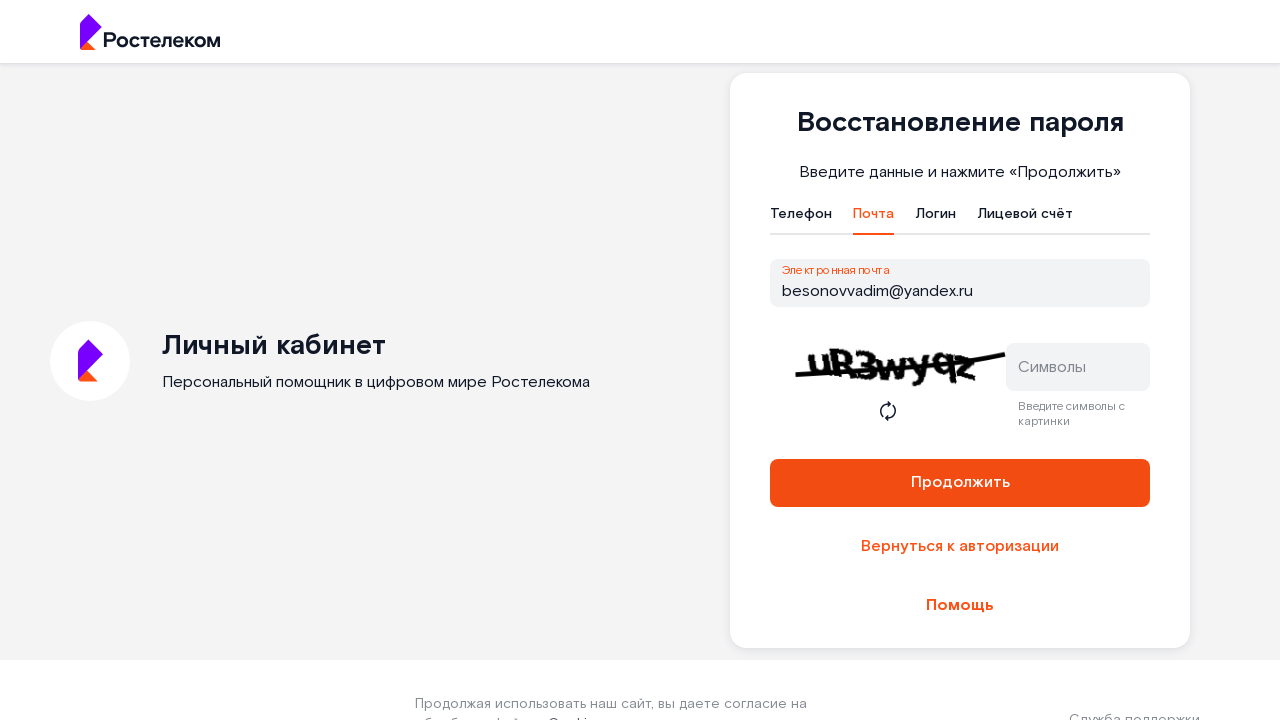

Filled captcha field with 'ABC123' on #captcha
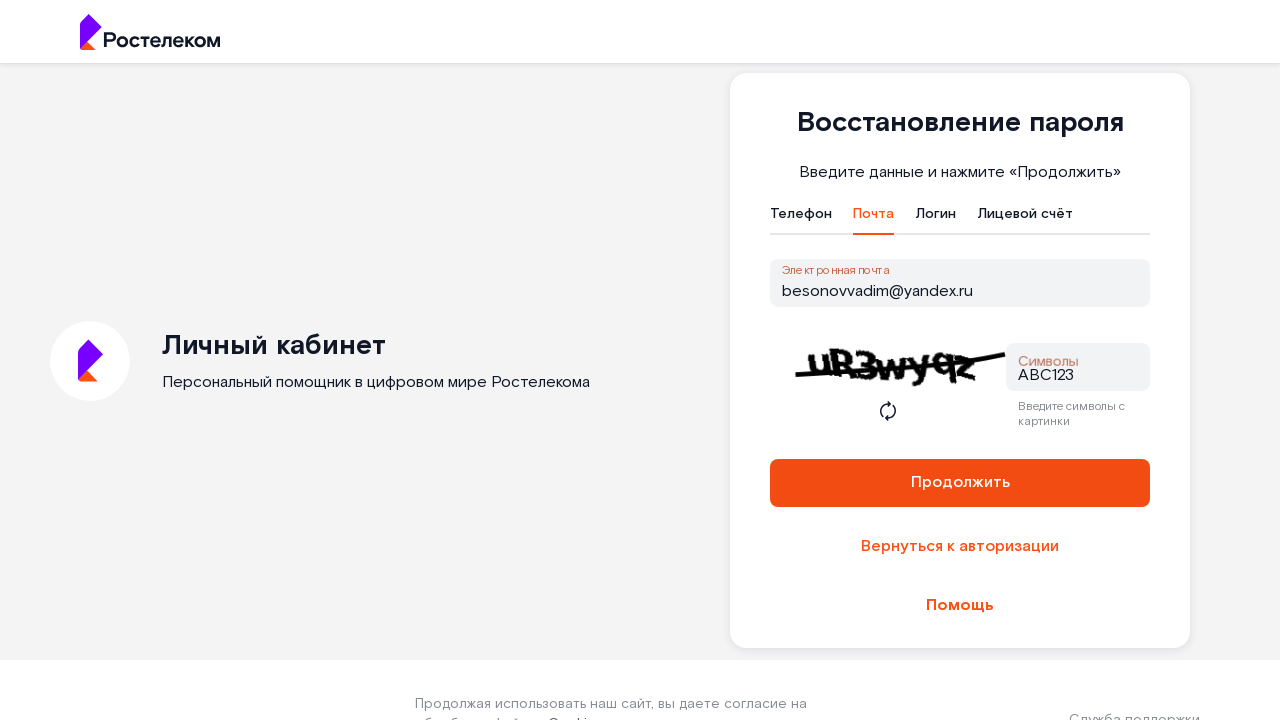

Clicked reset button to submit password recovery form at (960, 483) on #reset
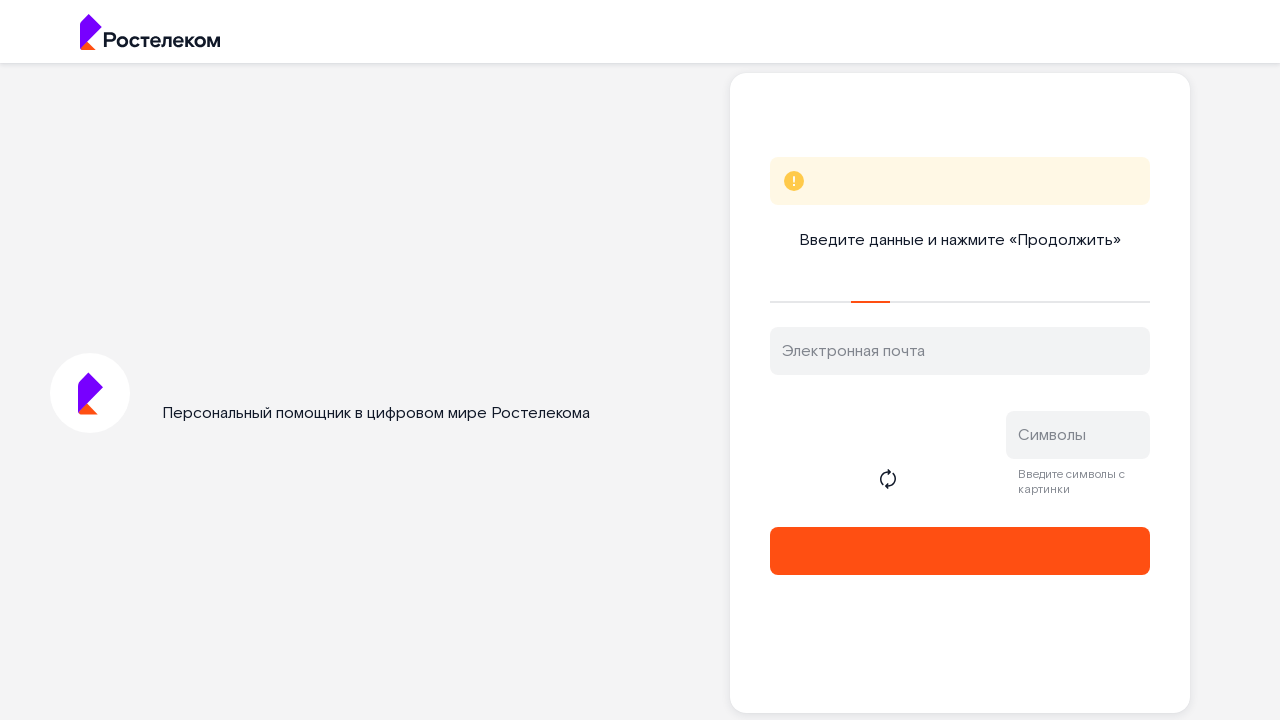

Navigated to password reset form page
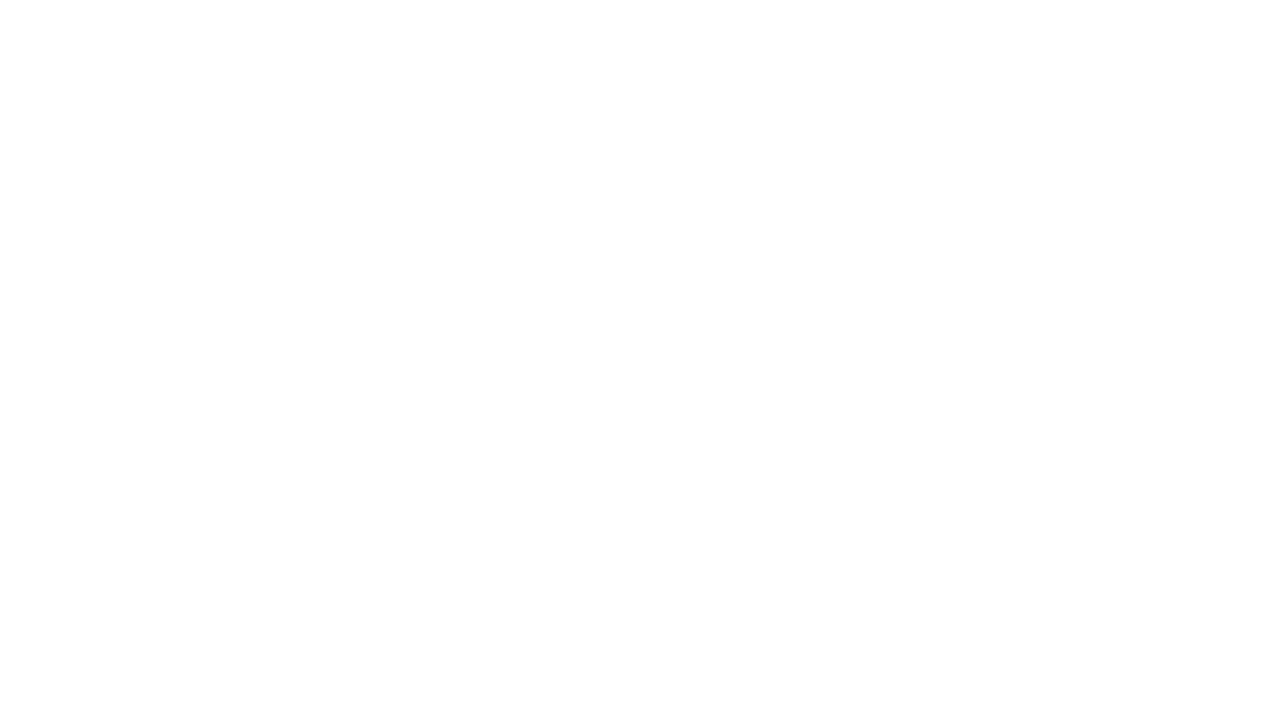

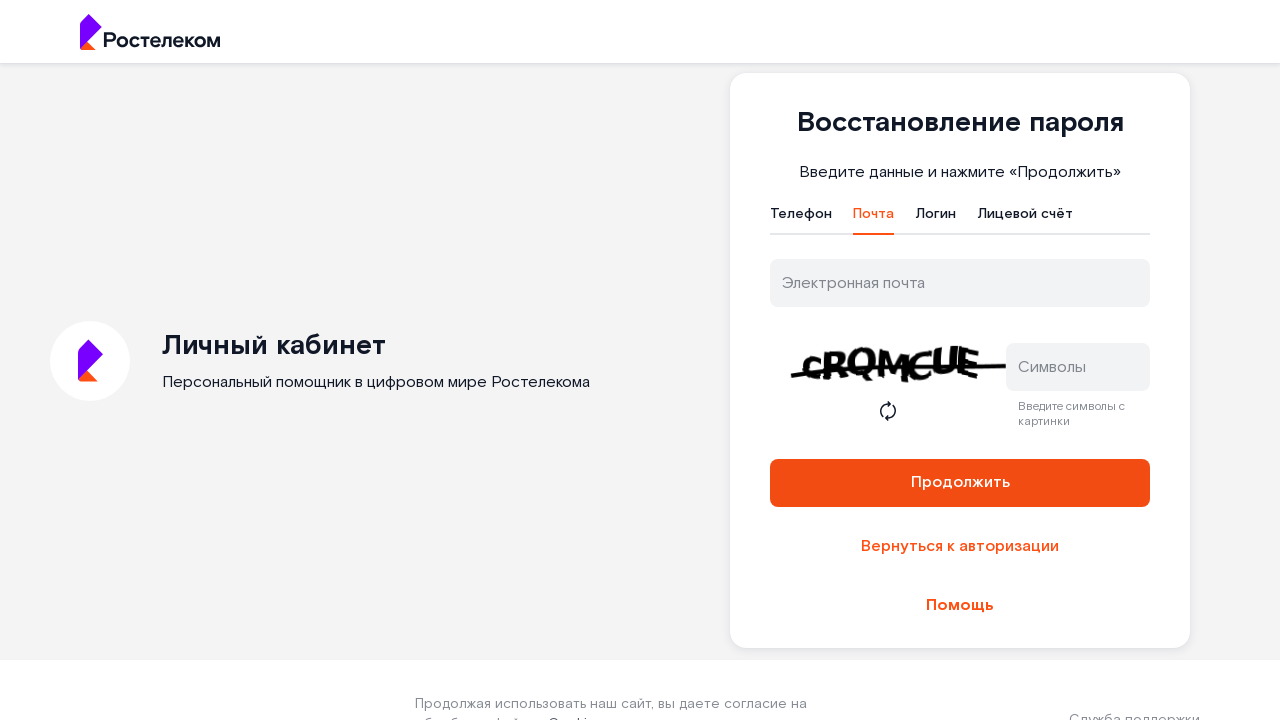